Tests alert handling by triggering an alert in an iframe and accepting it

Starting URL: https://www.w3schools.com/jsref/tryit.asp?filename=tryjsref_alert

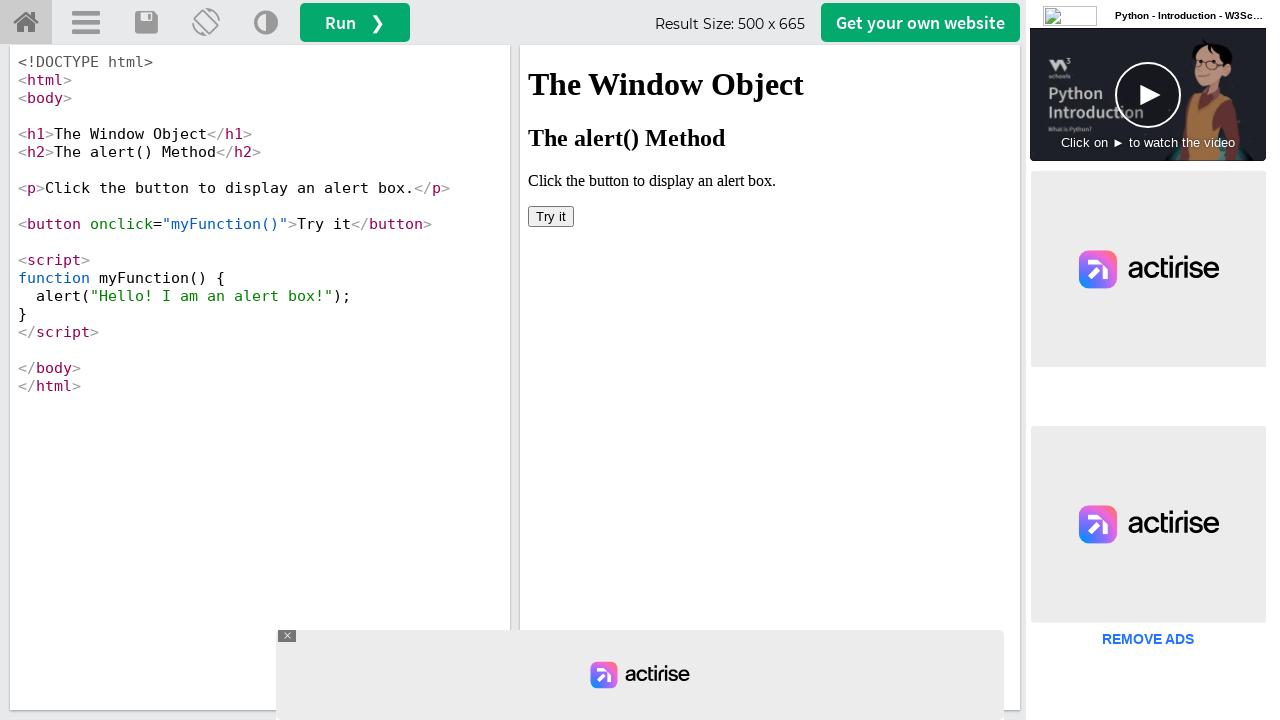

Switched to iframe containing the alert button
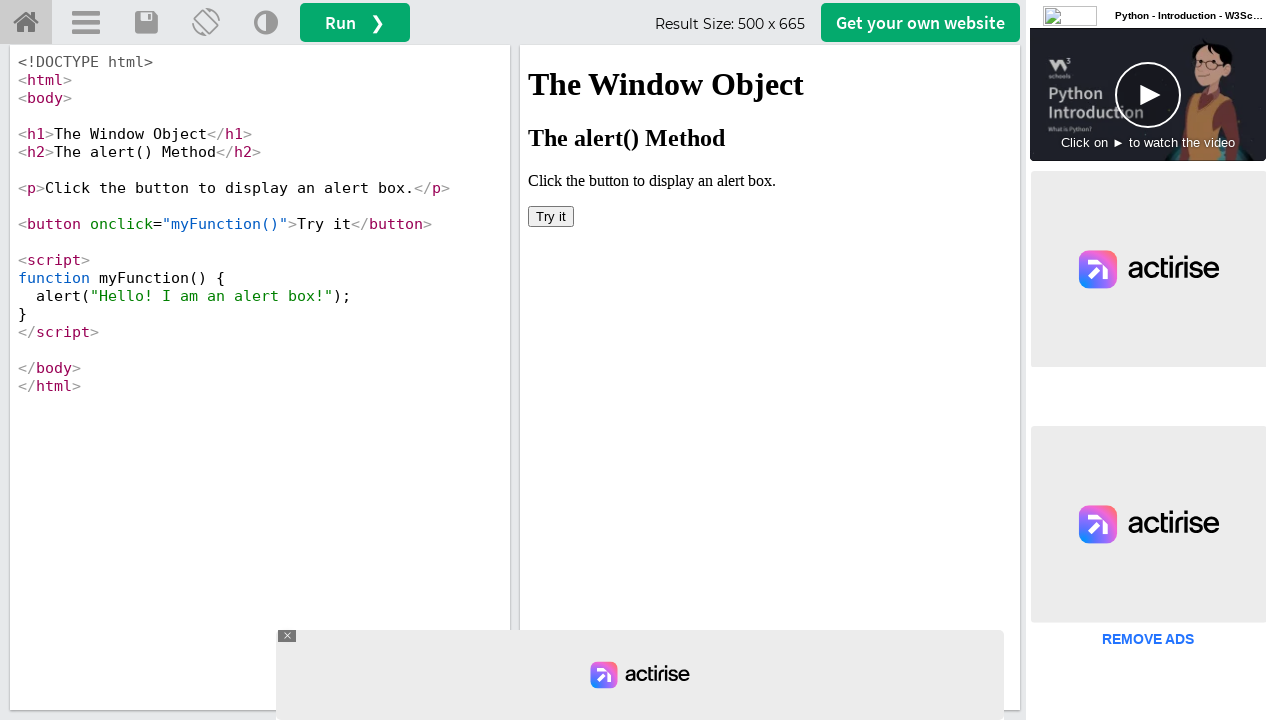

Set up alert dialog handler to accept alerts
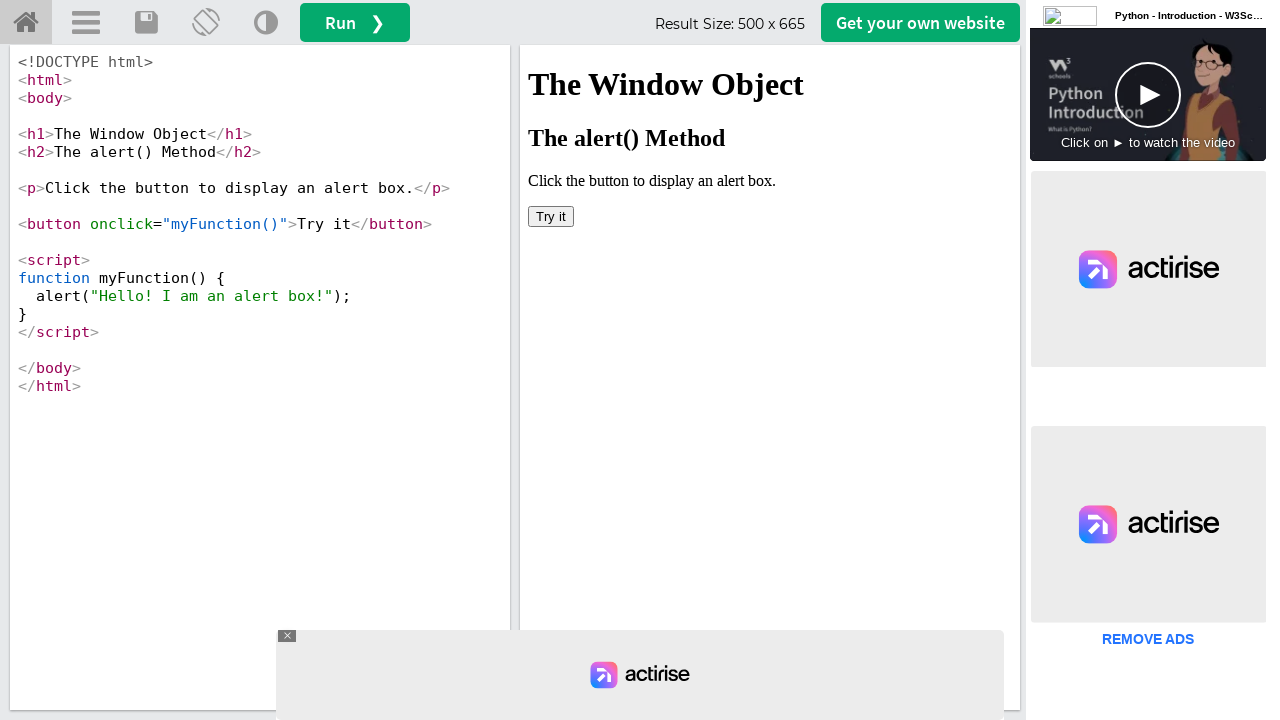

Clicked button to trigger alert in iframe at (551, 216) on button
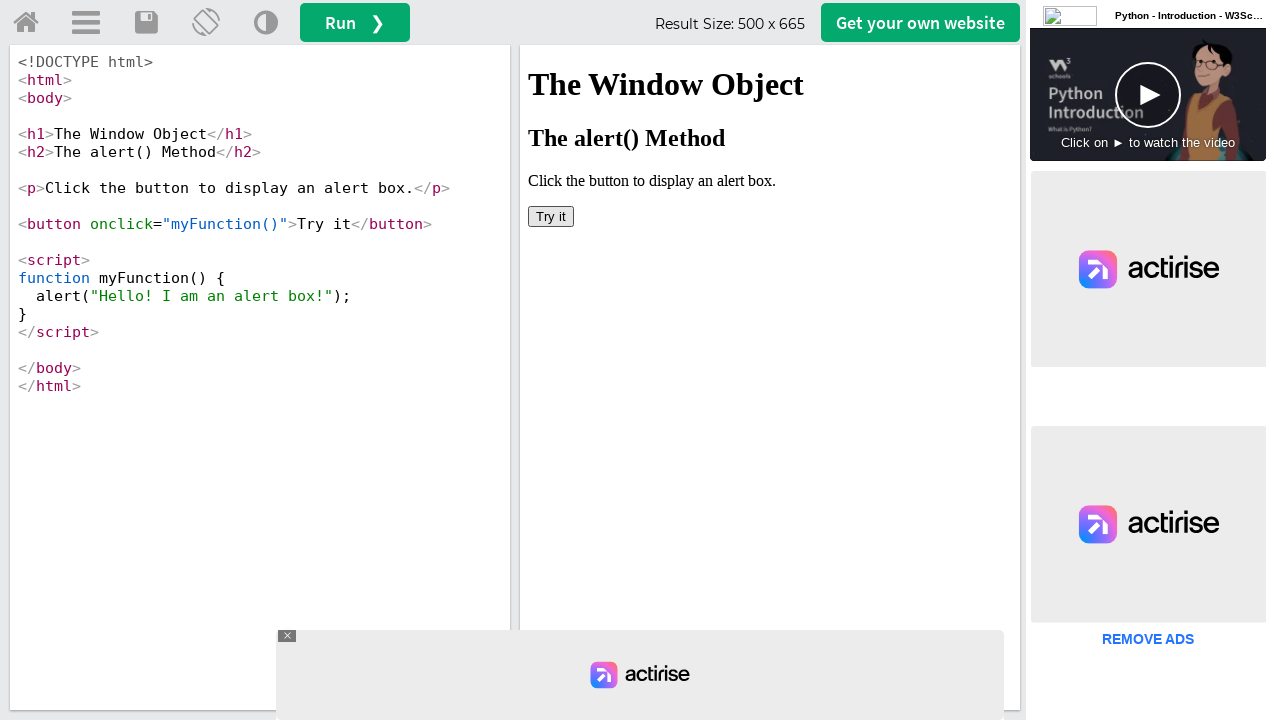

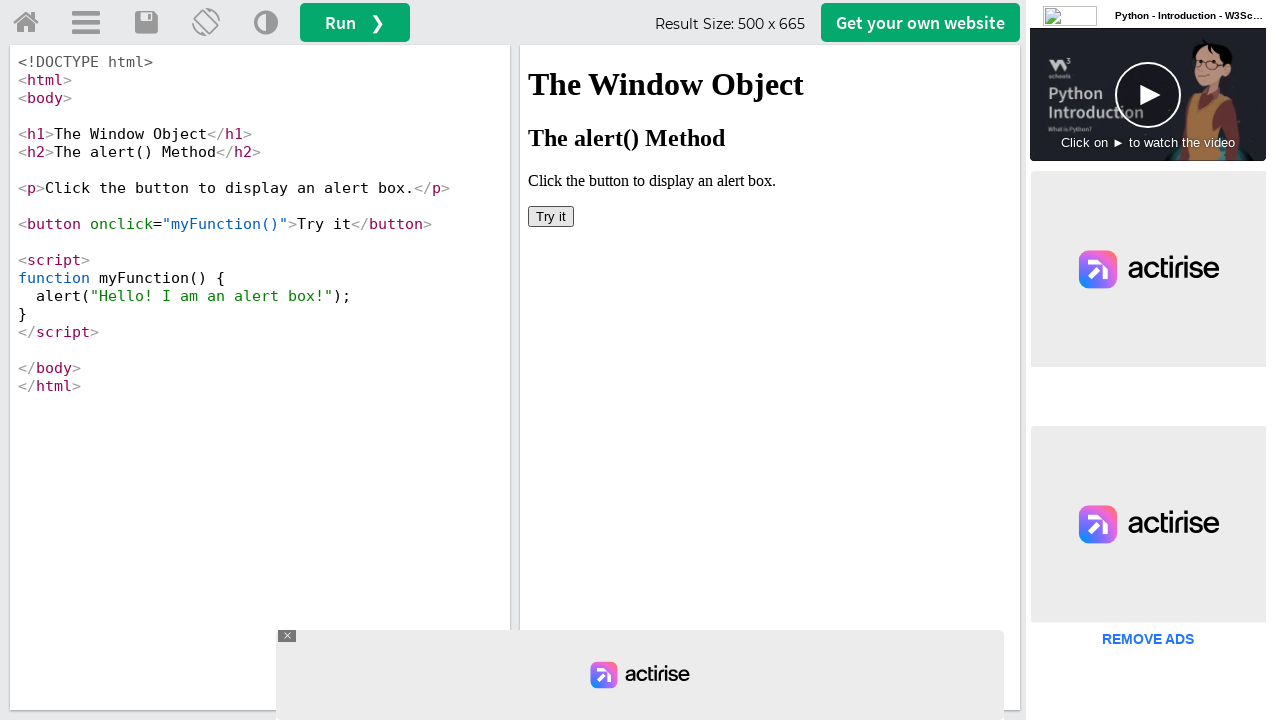